Navigates to the Dreamscape game website and loads the main page

Starting URL: https://game.playdreamscape.com/

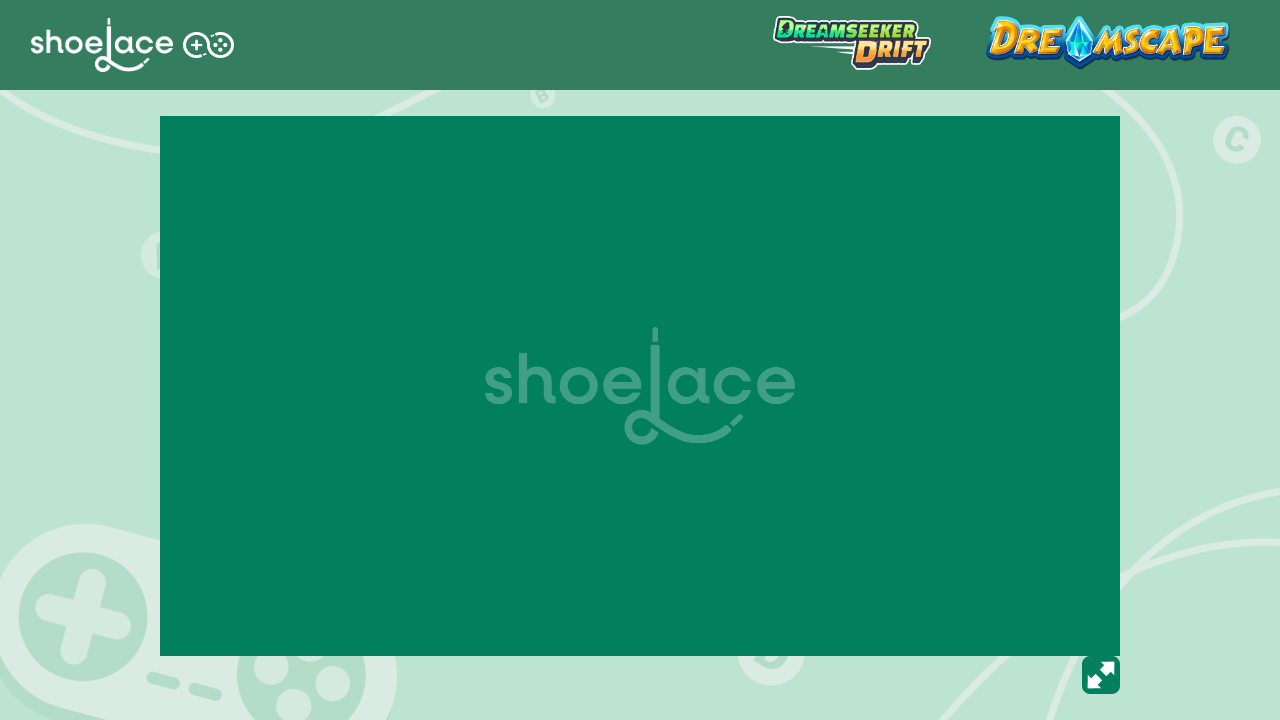

Waited for page to reach networkidle load state
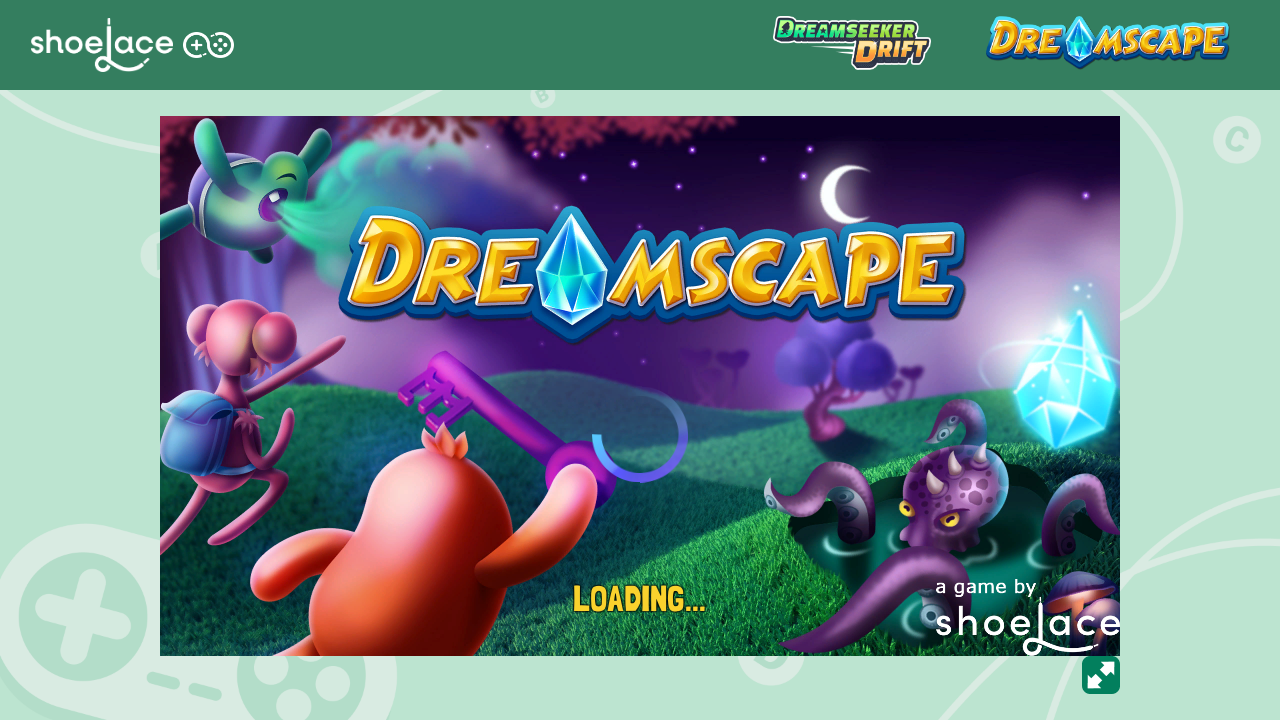

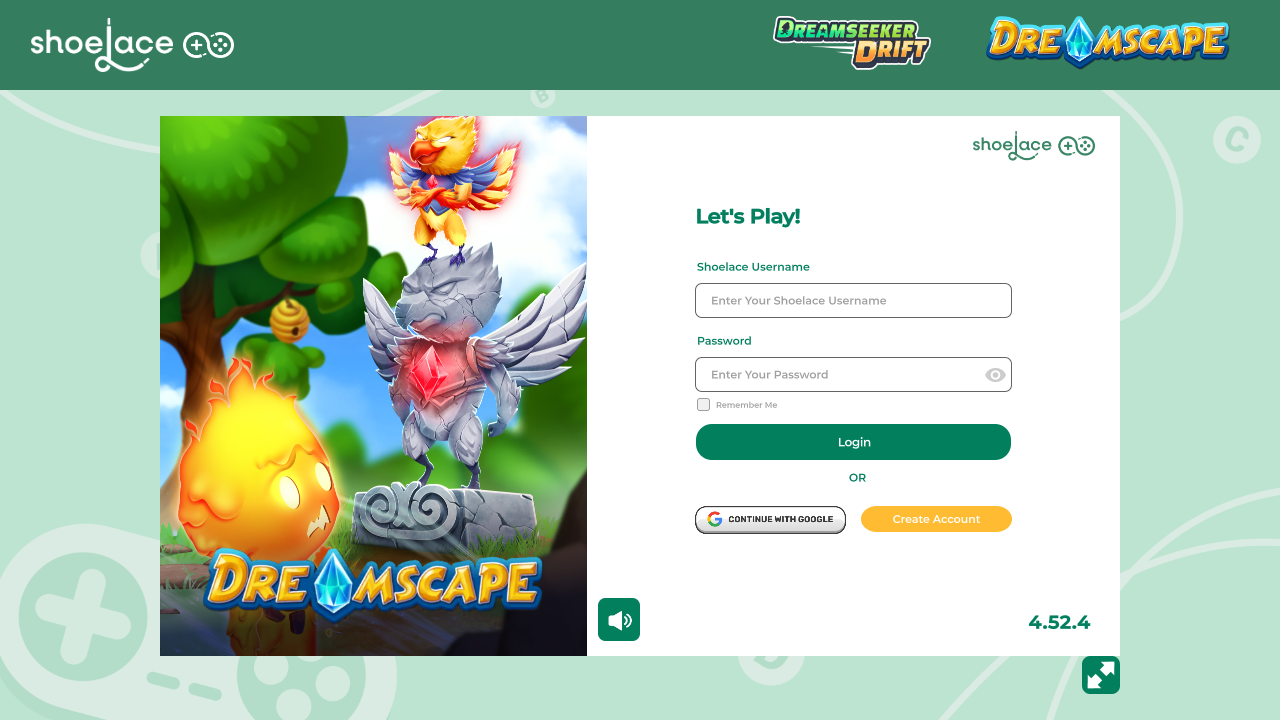